Tests chained element actions by typing text into a search field twice and verifying the final value

Starting URL: https://jqueryui.com/droppable/

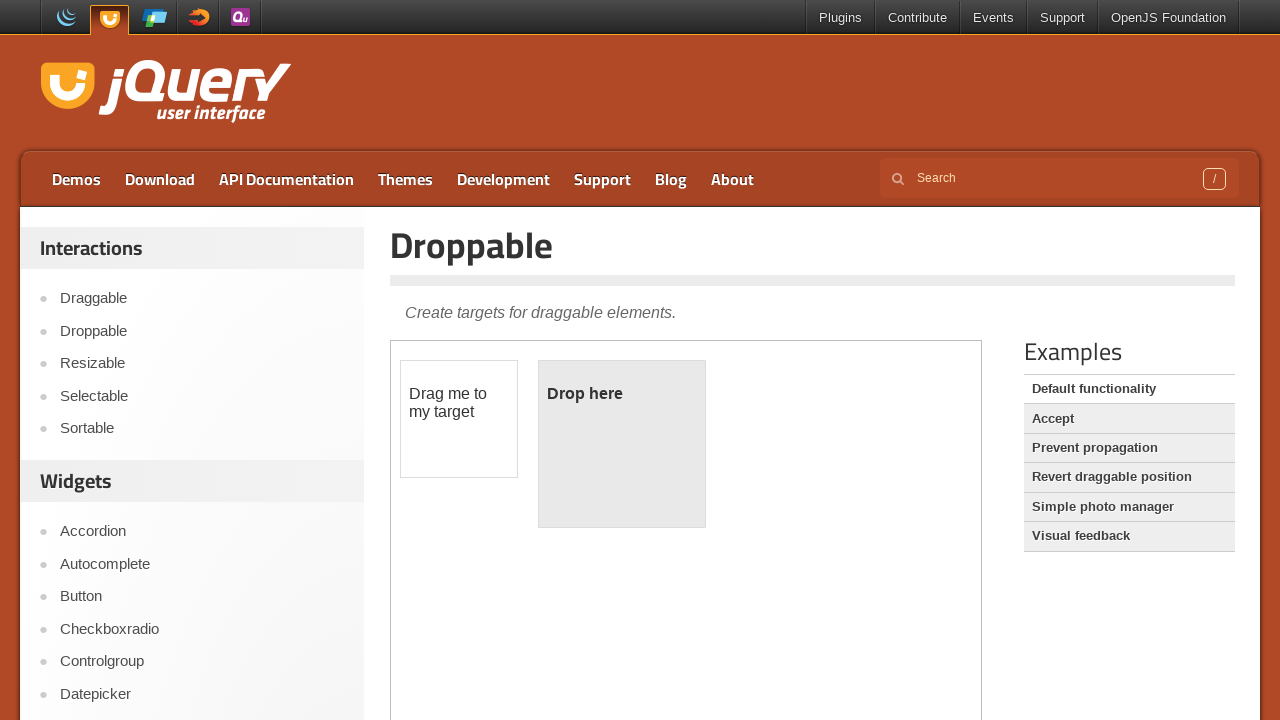

Filled search field with 'chained type 1' on input[name='s']
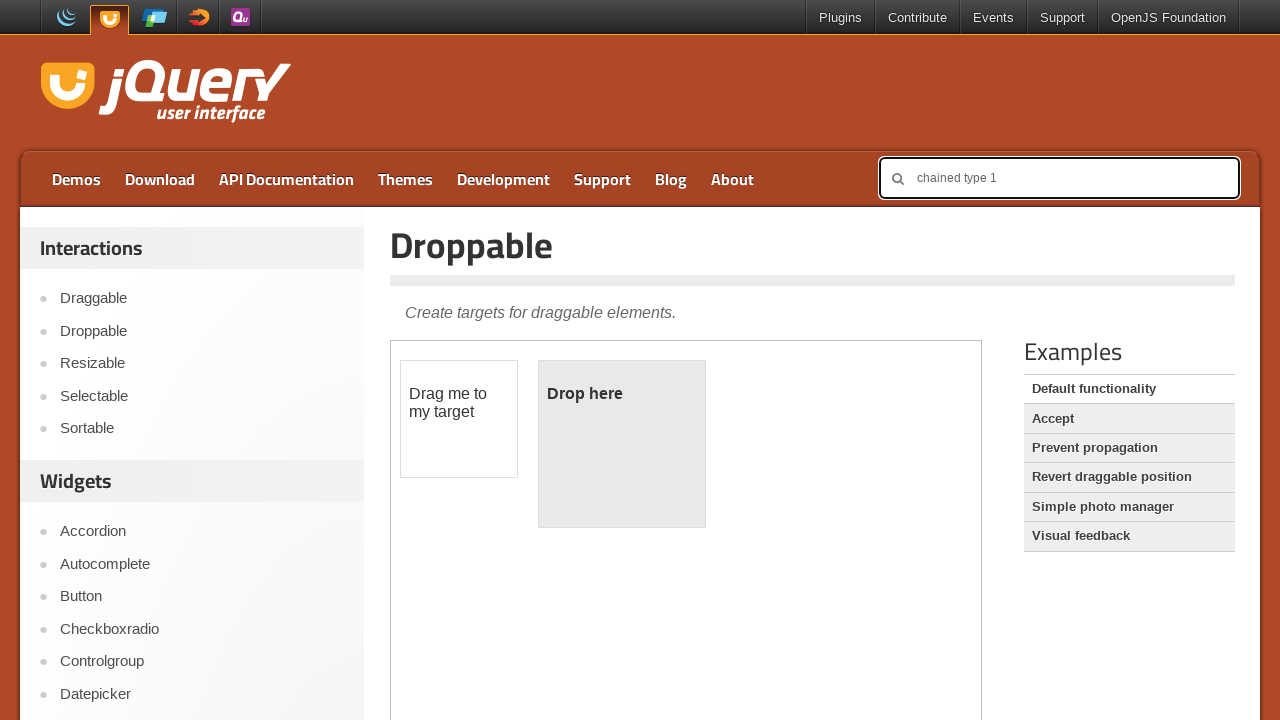

Filled search field with 'chained type 2' (overwrites previous value) on input[name='s']
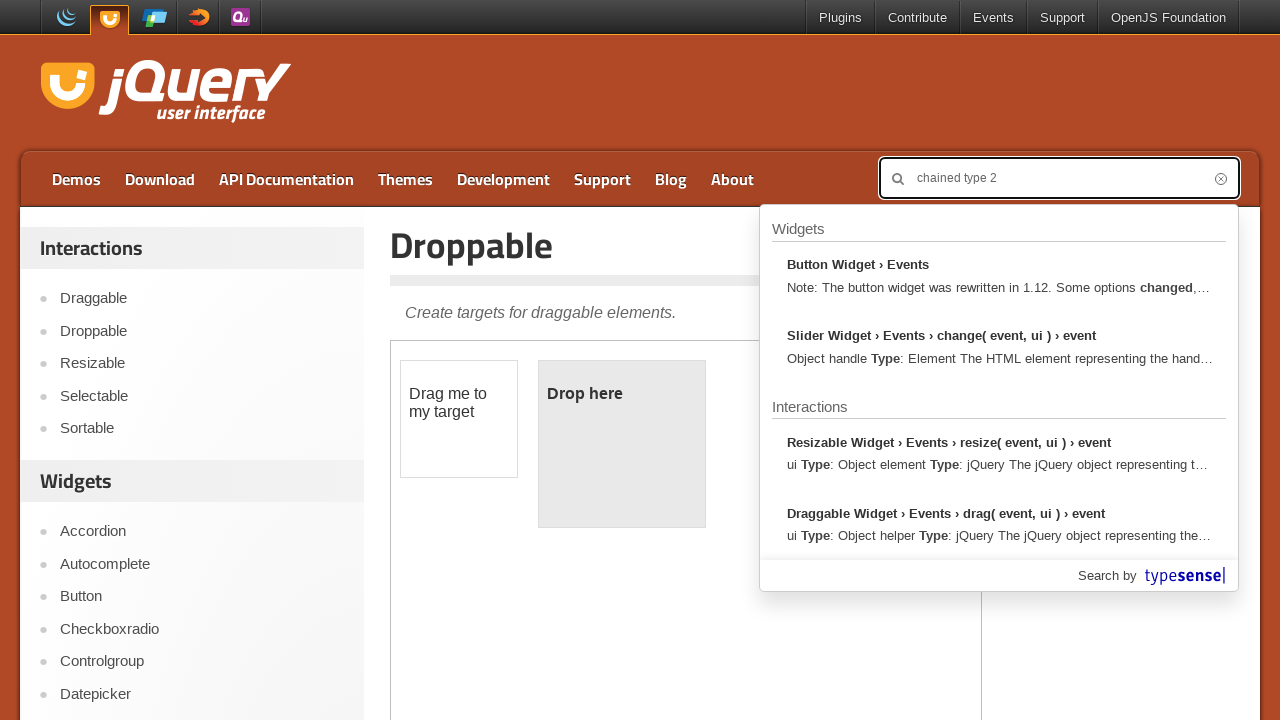

Verified search field contains 'chained type 2'
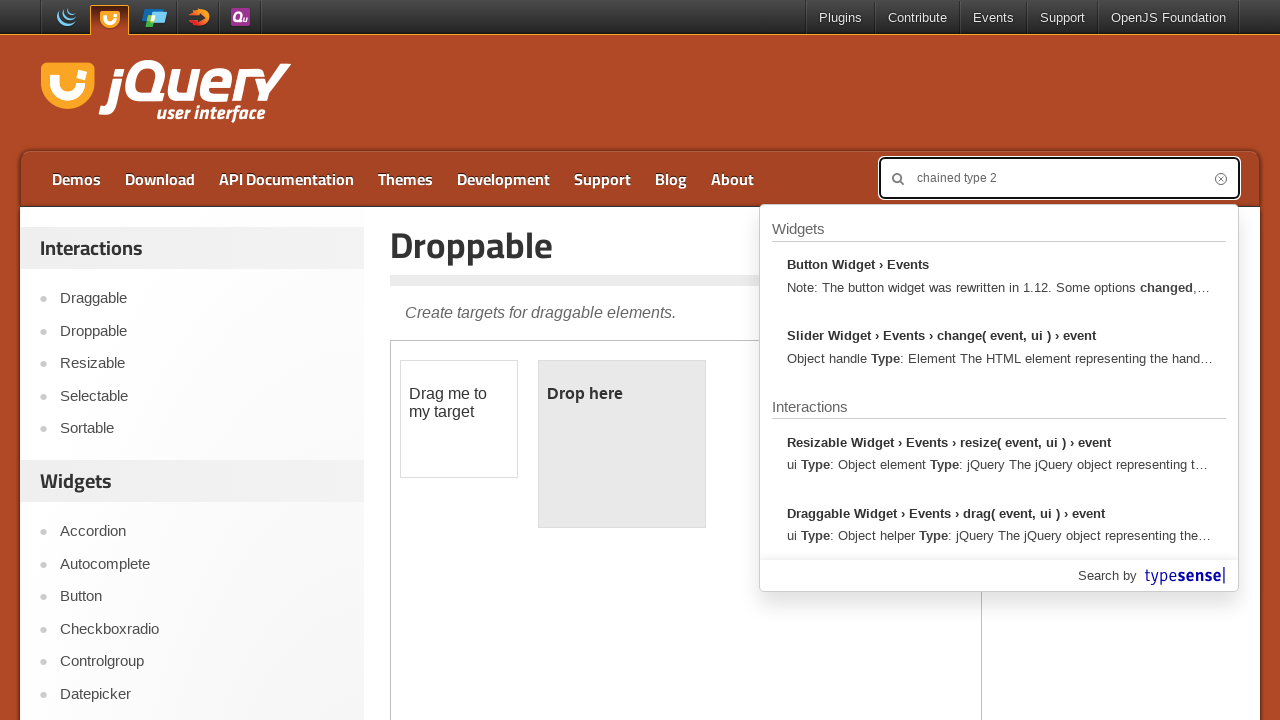

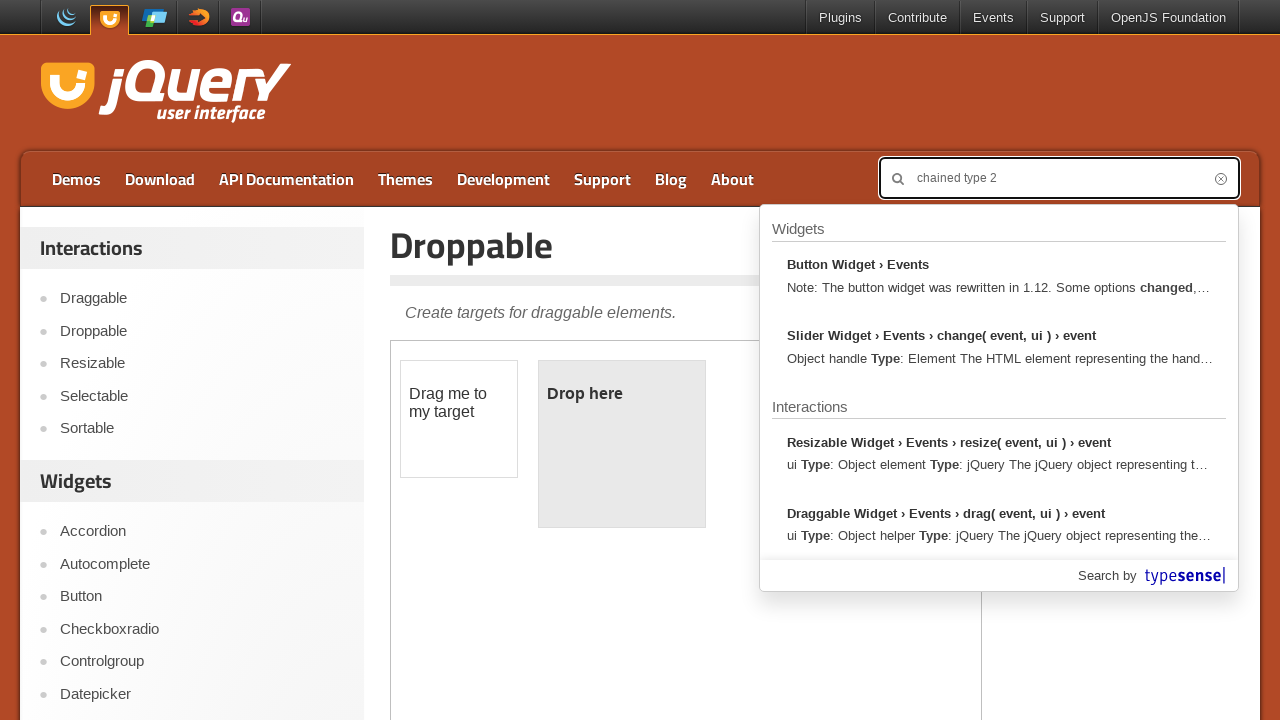